Fills out and submits a signup form with first name, last name, and email

Starting URL: http://secure-retreat-92358.herokuapp.com/

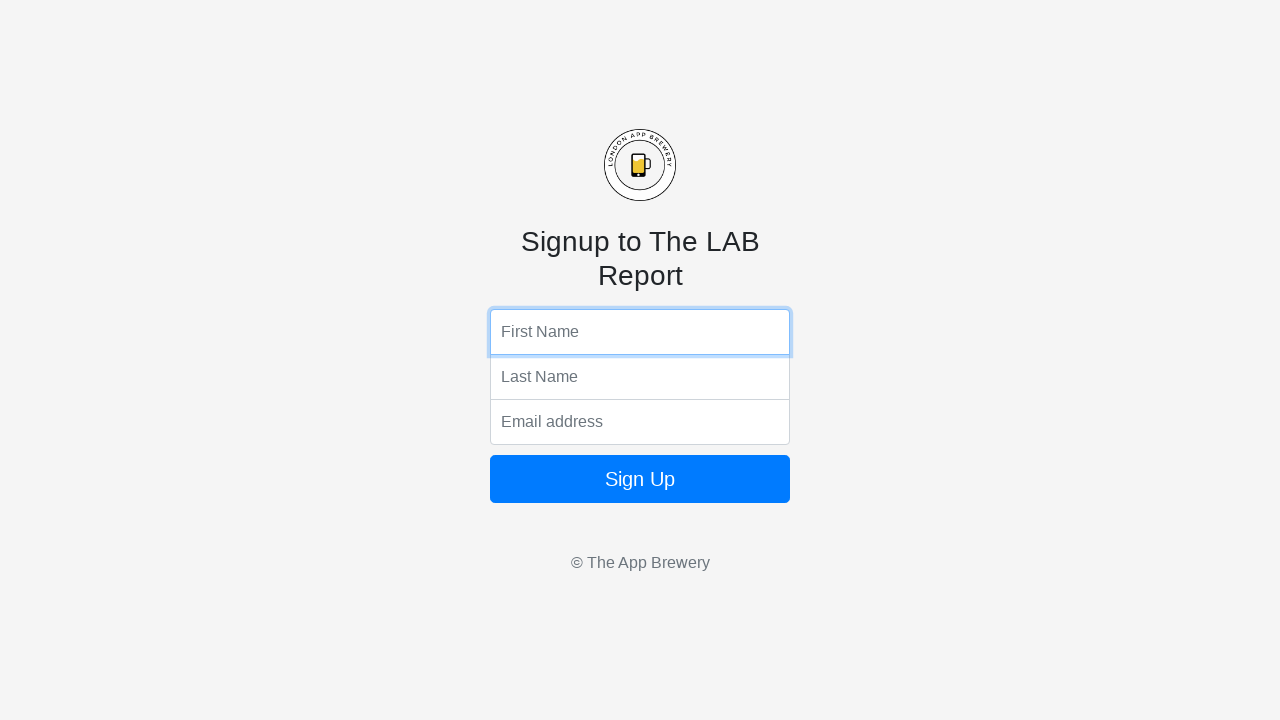

Filled first name field with 'John' on input[name='fName']
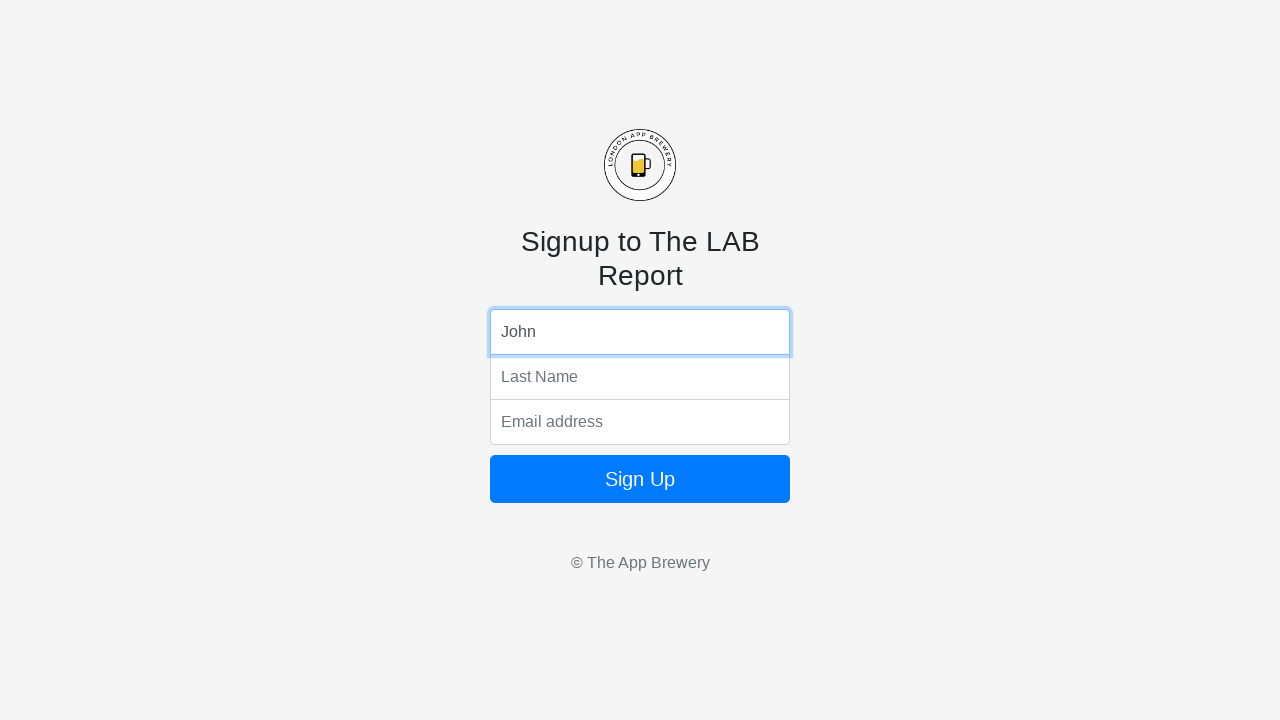

Filled last name field with 'Smith' on input[name='lName']
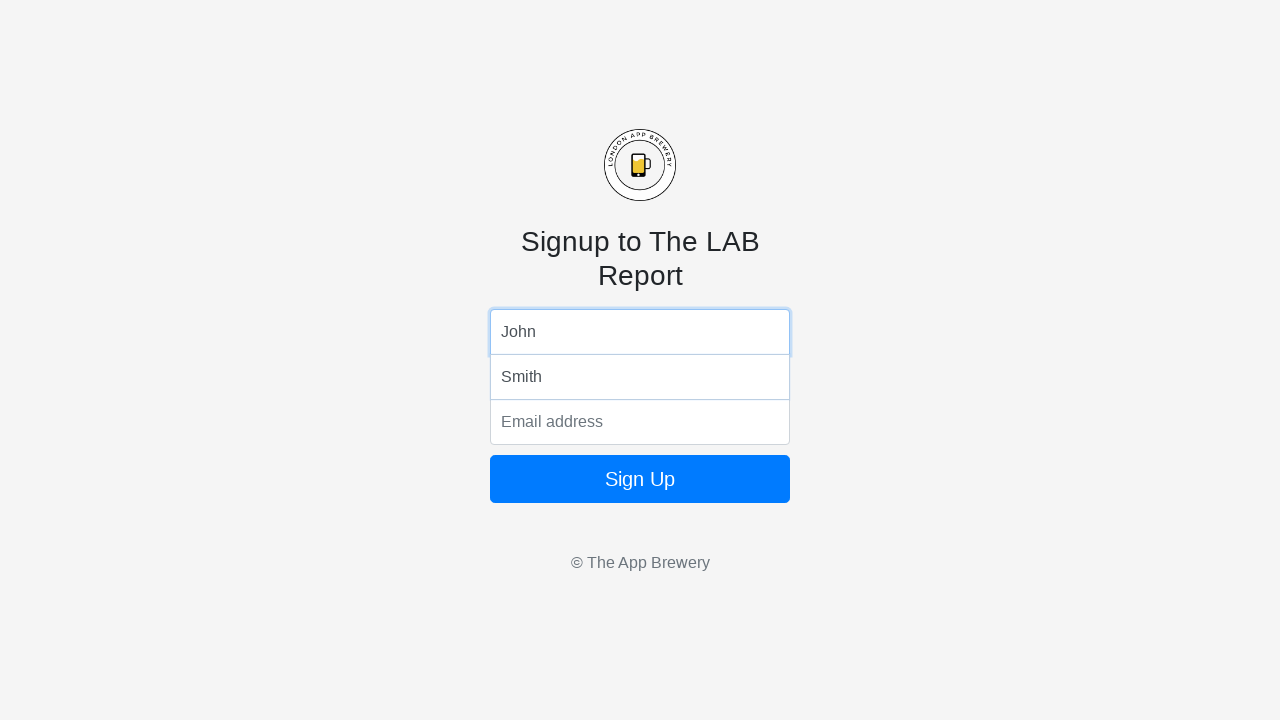

Filled email field with 'john.smith@example.com' on input[name='email']
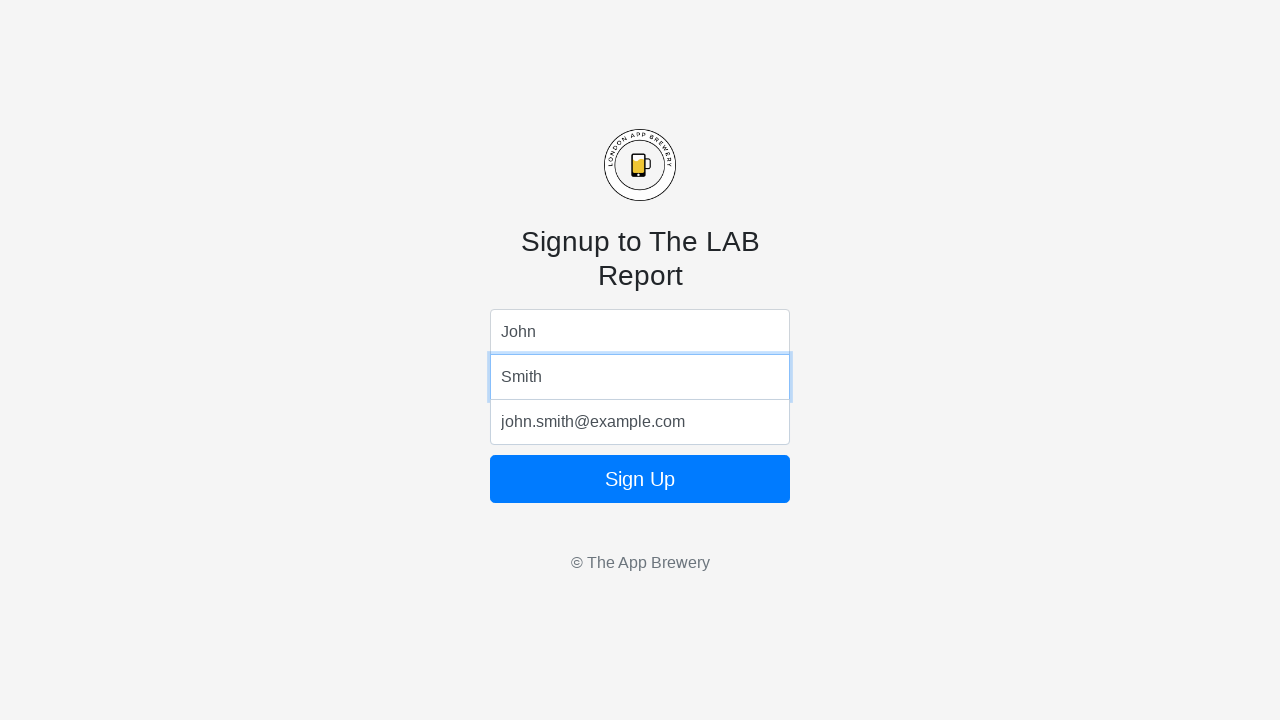

Clicked submit button to complete signup form at (640, 479) on form button
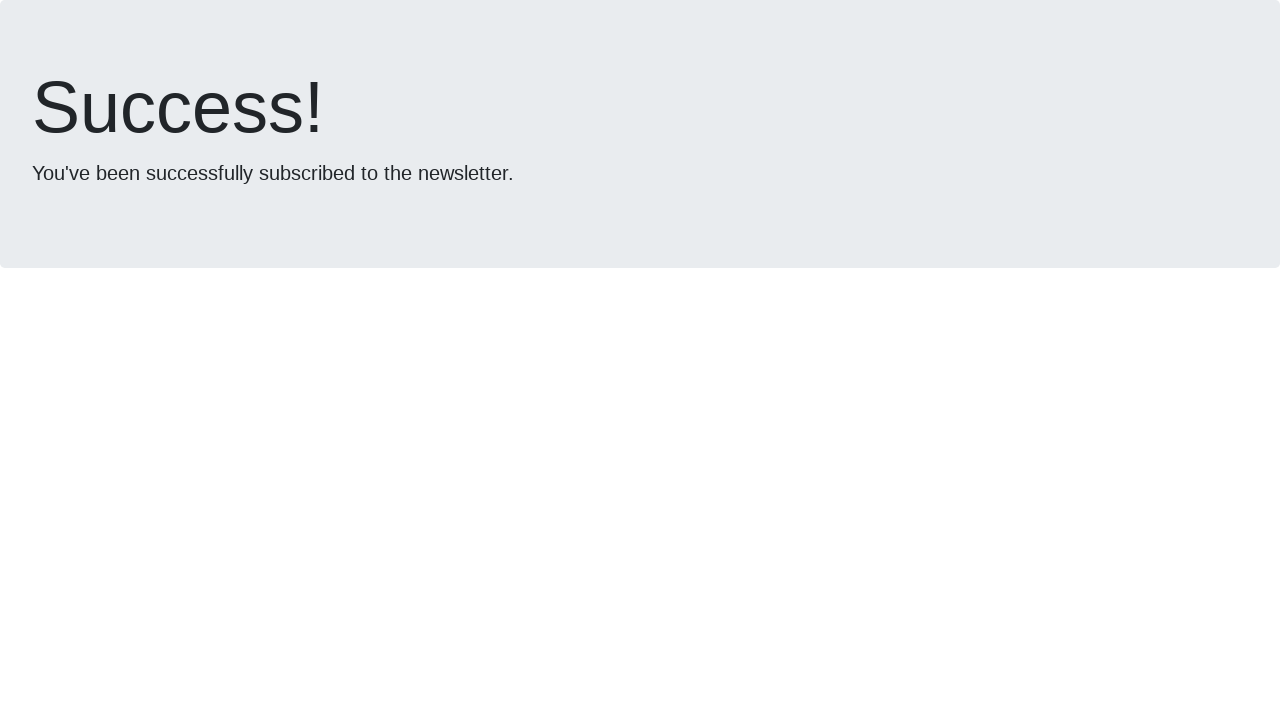

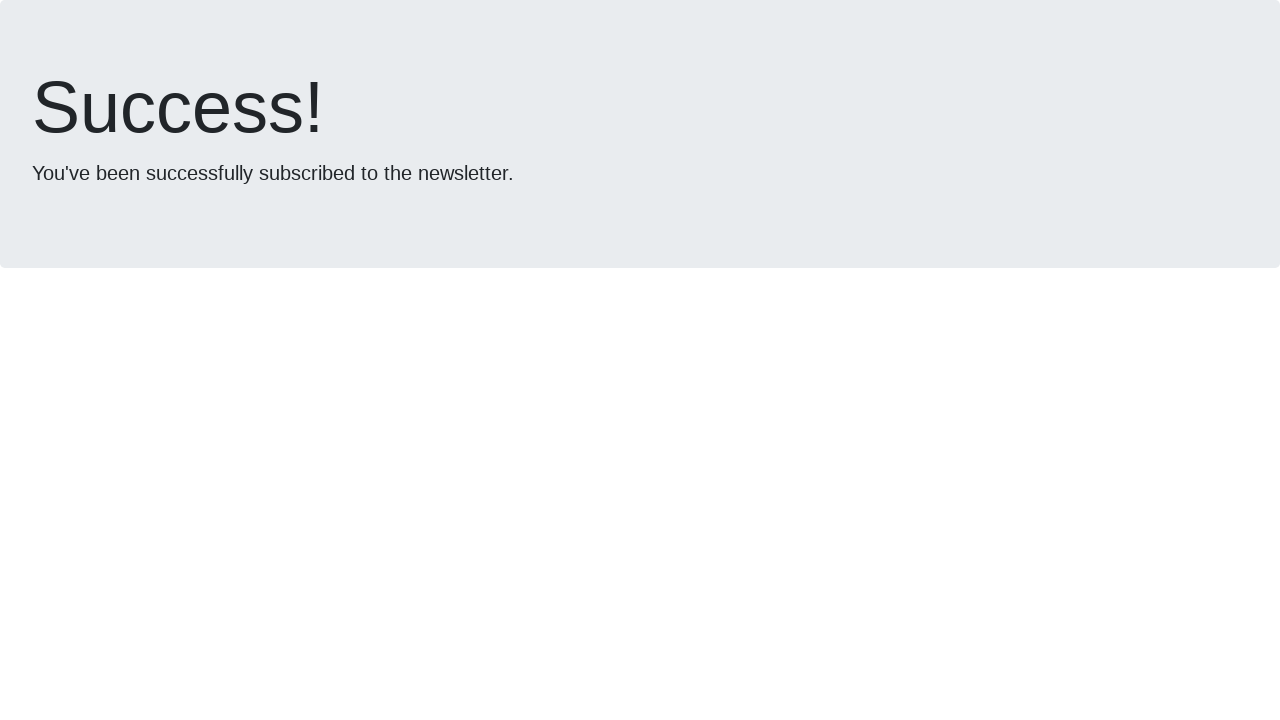